Navigates to nowsecure.nl anti-bot detection test page and then to CreepJS fingerprinting test page to verify browser automation detection evasion

Starting URL: https://nowsecure.nl/#relax

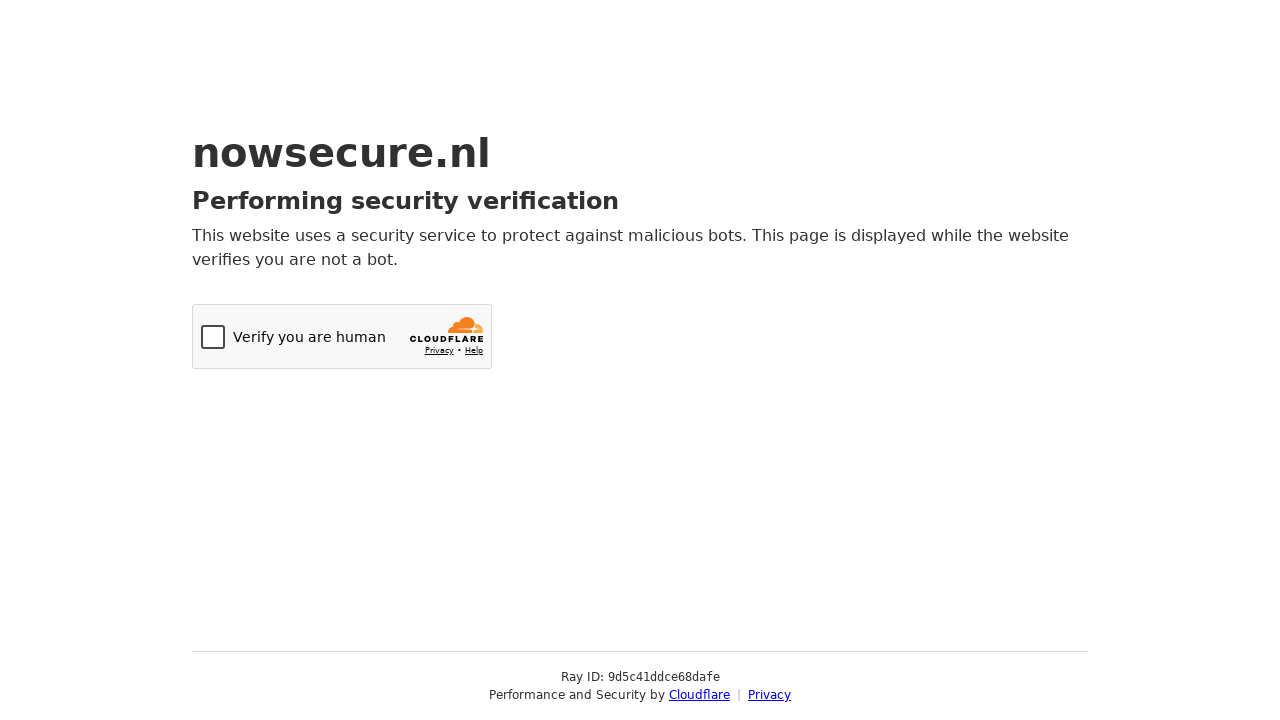

Waited for initial page to reach networkidle state
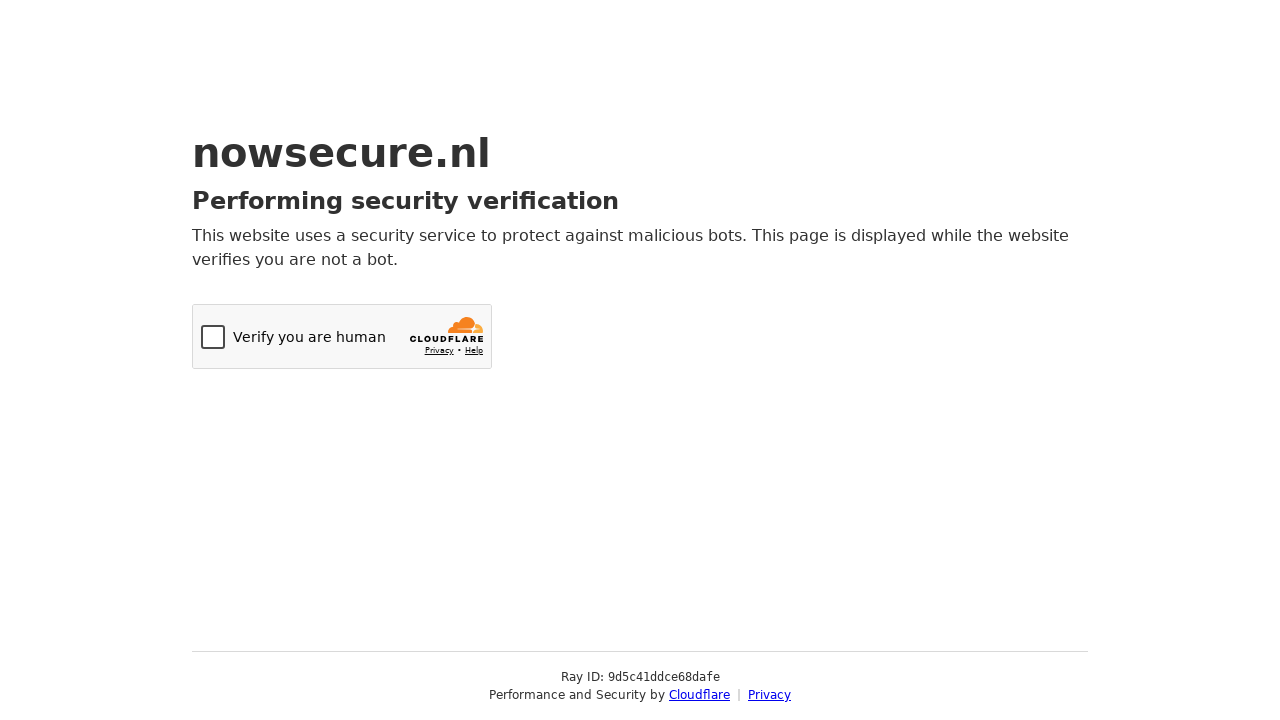

Navigated to NowSecure anti-bot detection test page
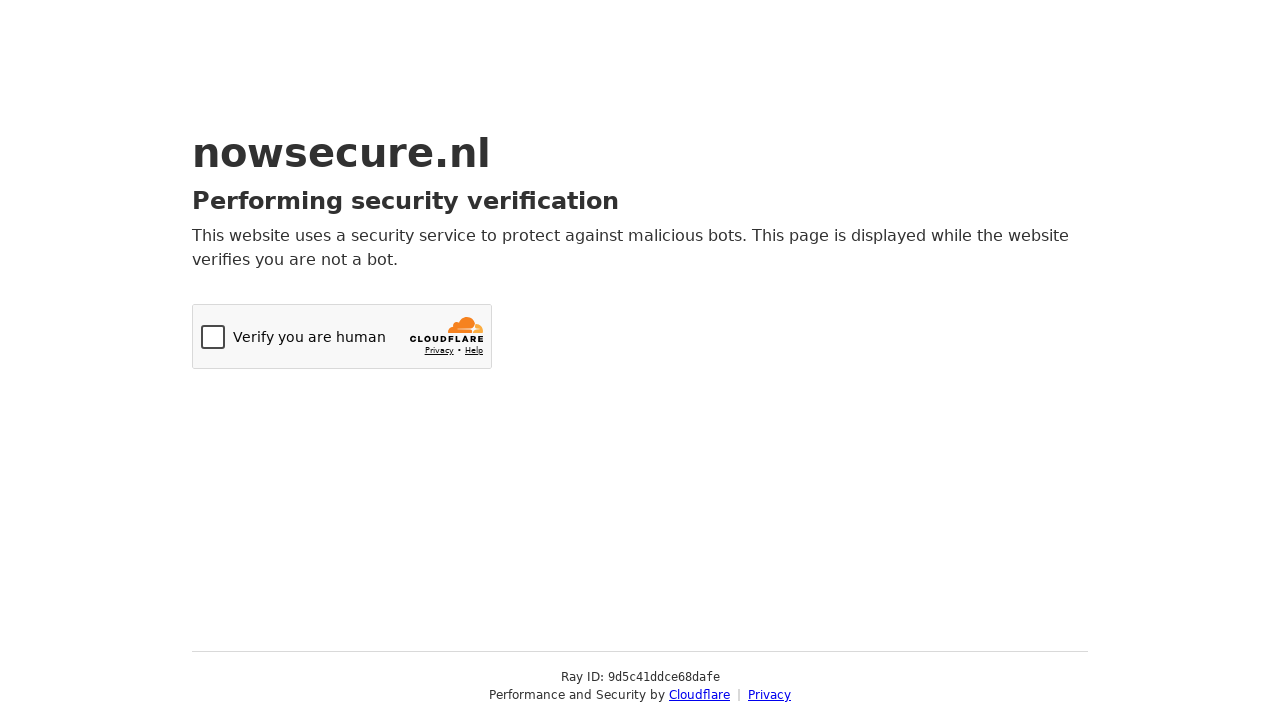

Waited for NowSecure page to reach networkidle state
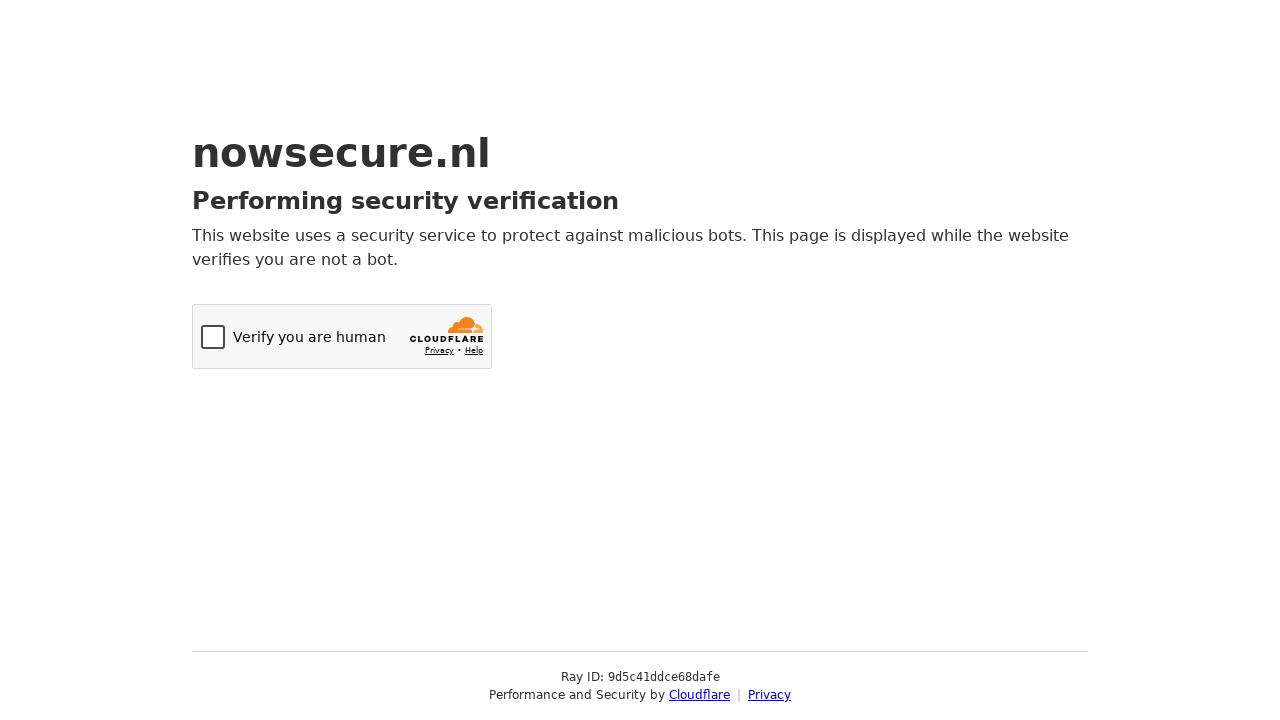

Navigated to CreepJS fingerprinting test page
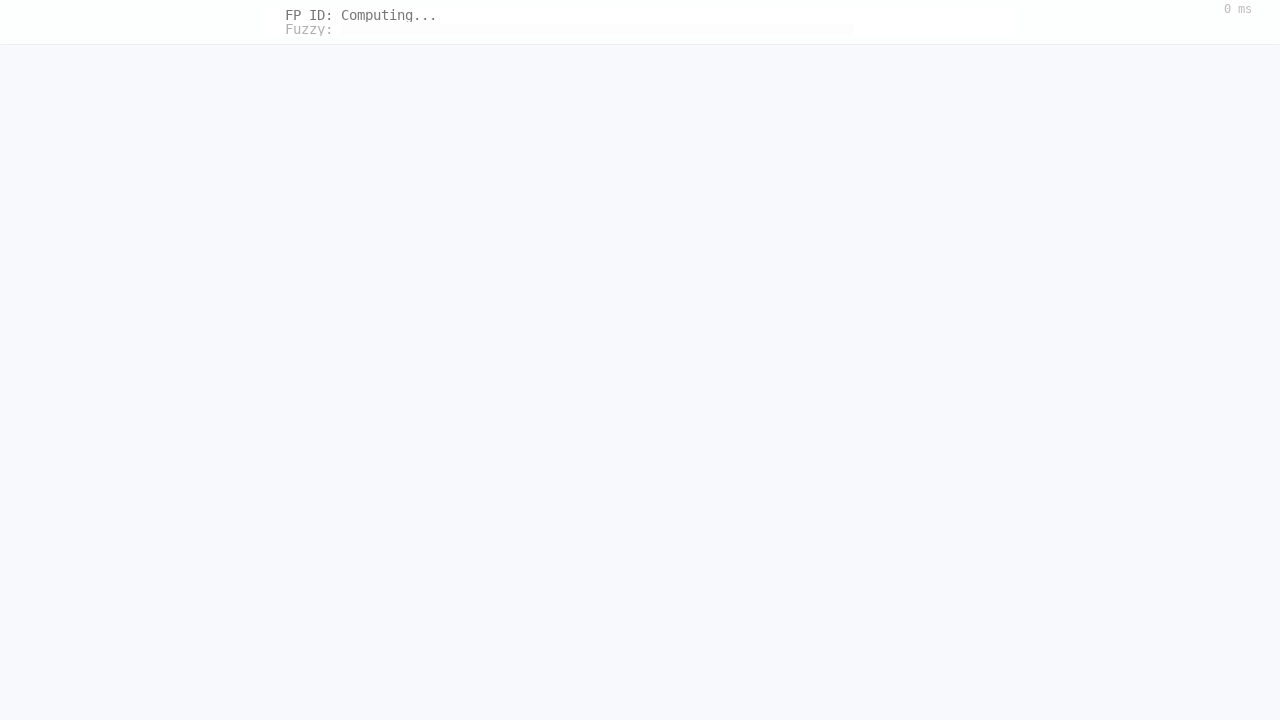

Waited for CreepJS page to reach networkidle state
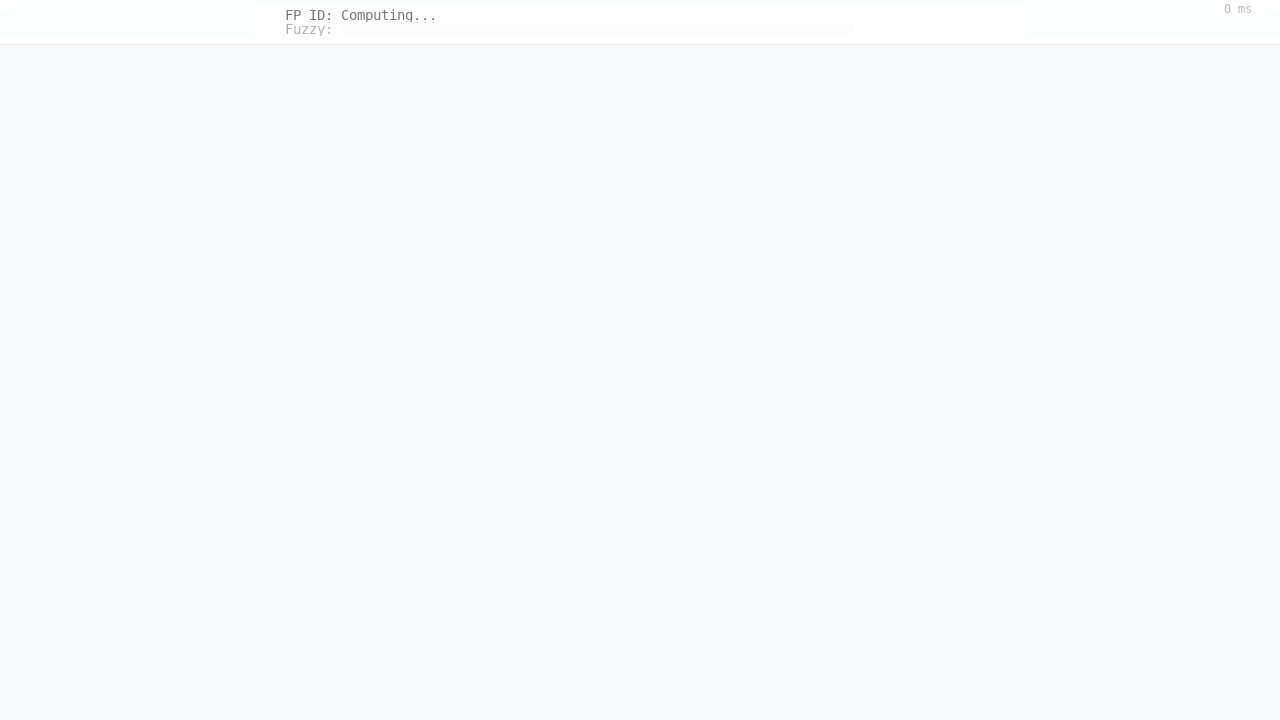

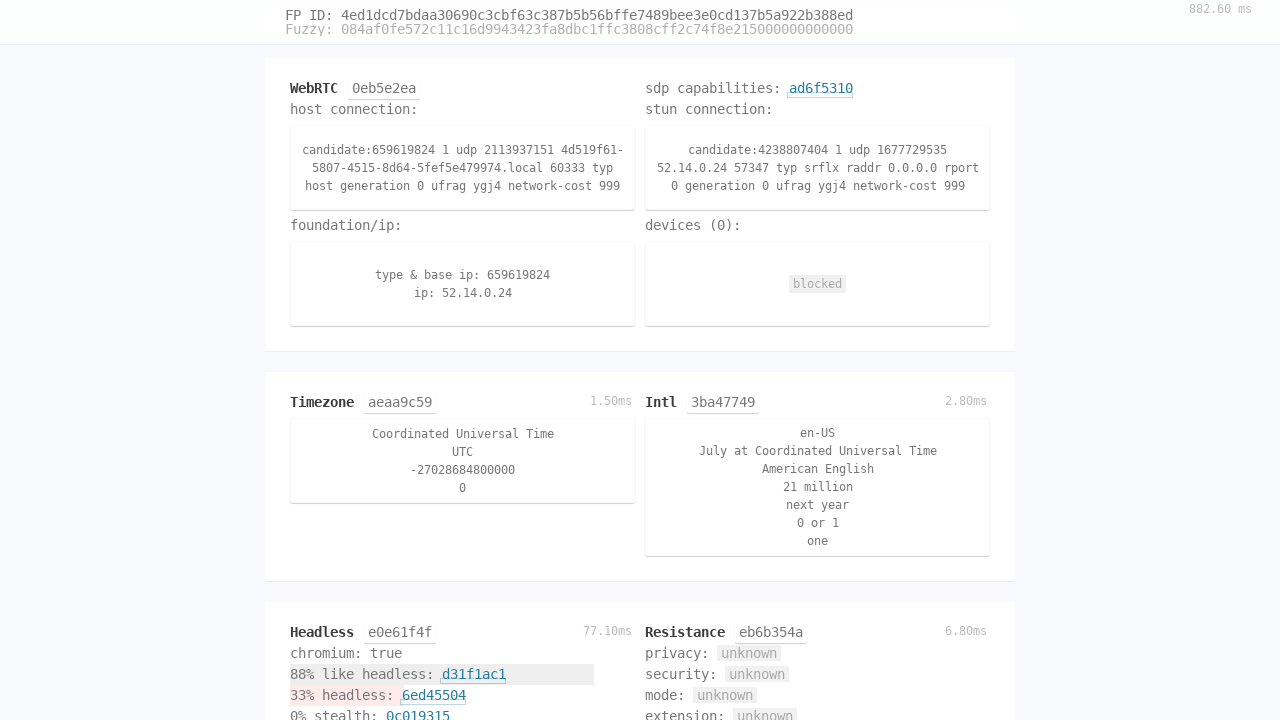